Tests clicking a button that triggers a JS Prompt dialog, leaving it empty and accepting with OK

Starting URL: http://the-internet.herokuapp.com/javascript_alerts

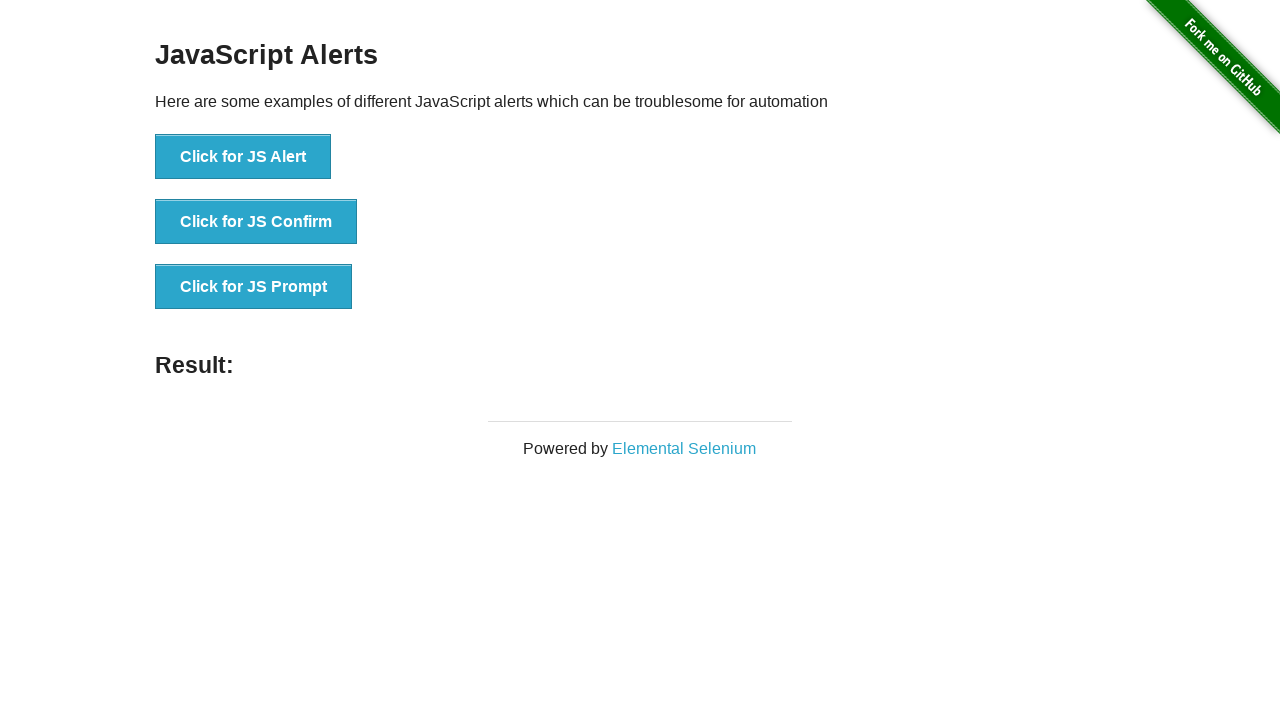

Set up dialog handler to accept prompt without entering text
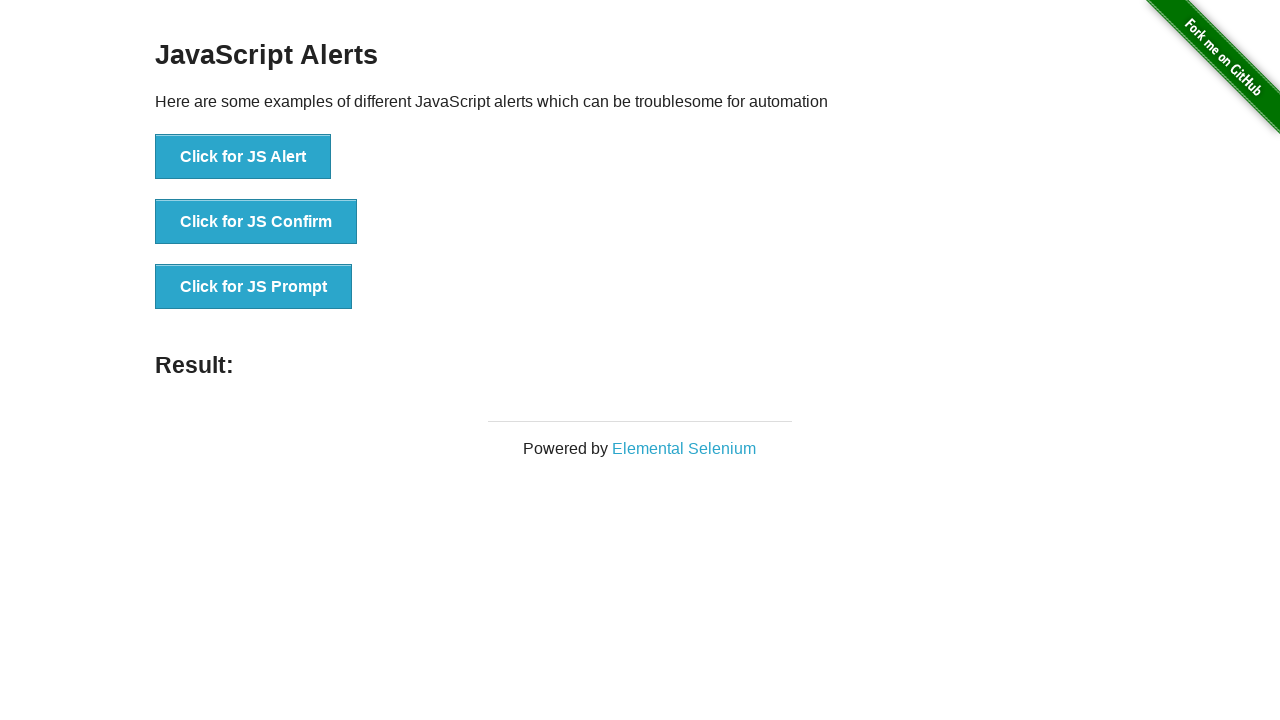

Clicked the JS Prompt button at (254, 287) on xpath=//*[@id="content"]/div/ul/li[3]/button
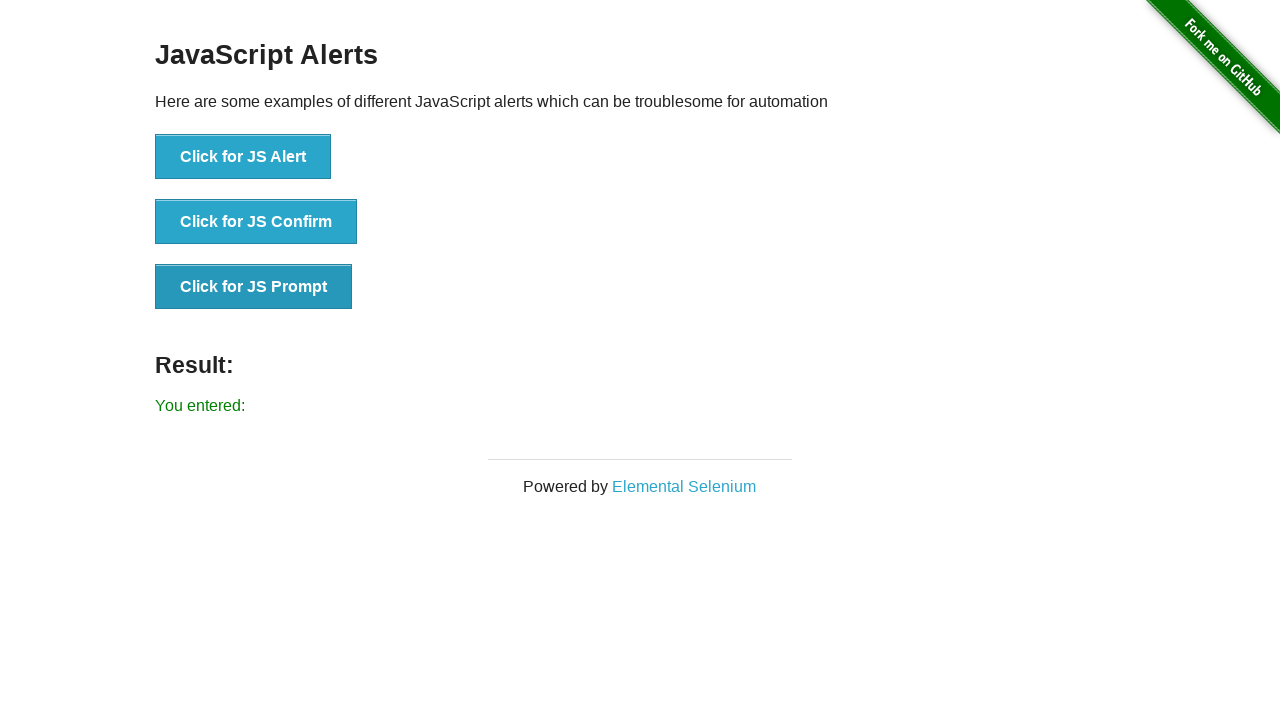

Result message element loaded after prompt dialog was accepted with empty input
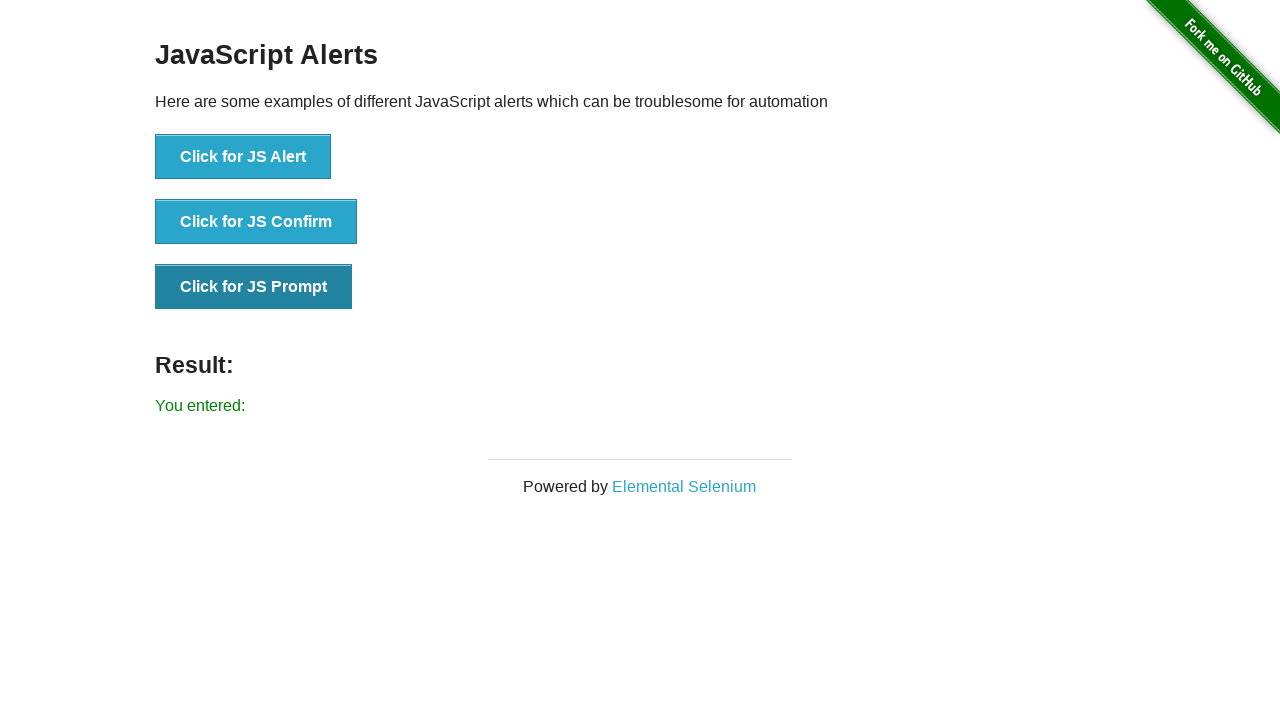

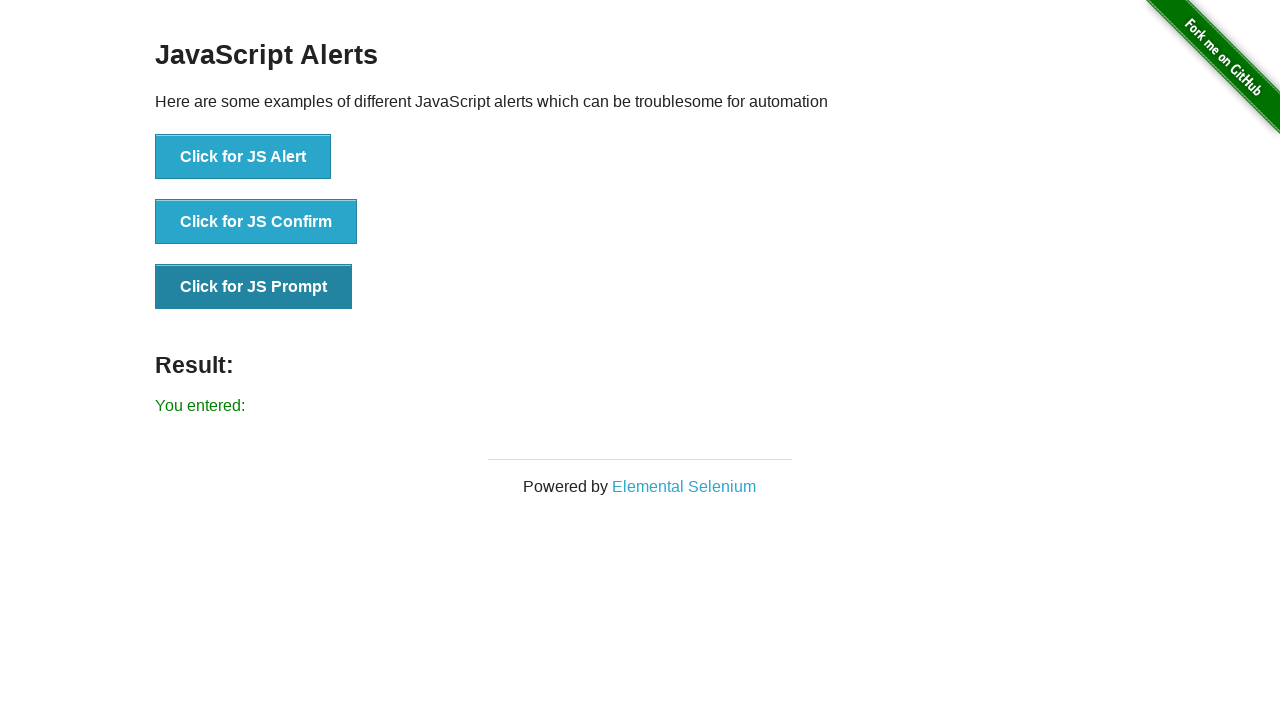